Tests the sign-up form with valid input data by filling in first name, last name, email, password, and confirm password fields, then clicking the submit button.

Starting URL: https://politrip.com/account/sign-up

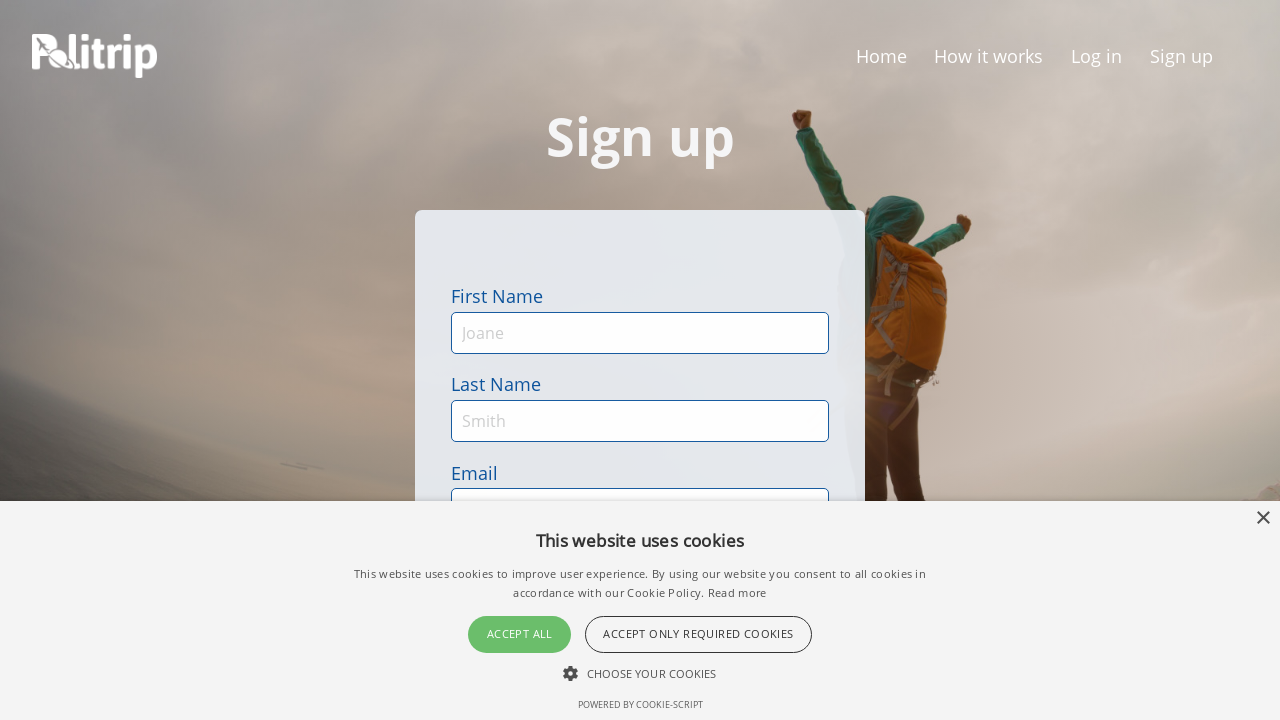

Clicked first name field at (640, 333) on #first-name
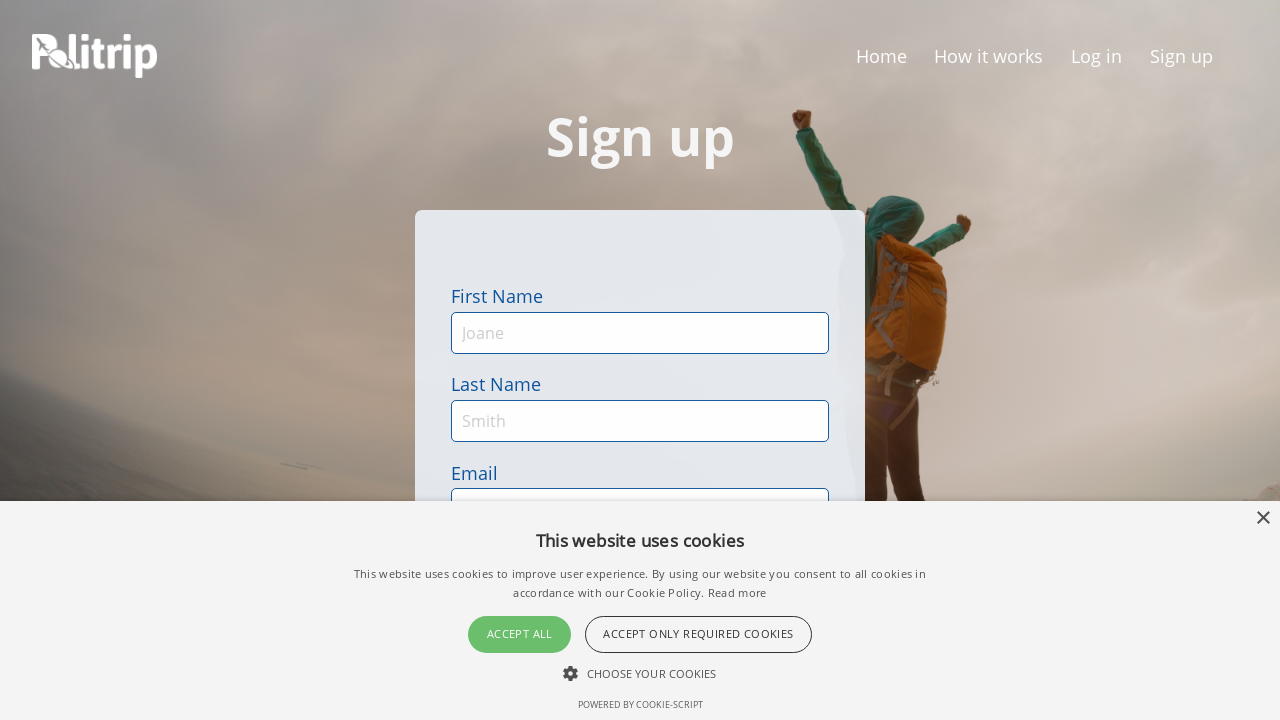

Filled first name field with 'Razvan' on #first-name
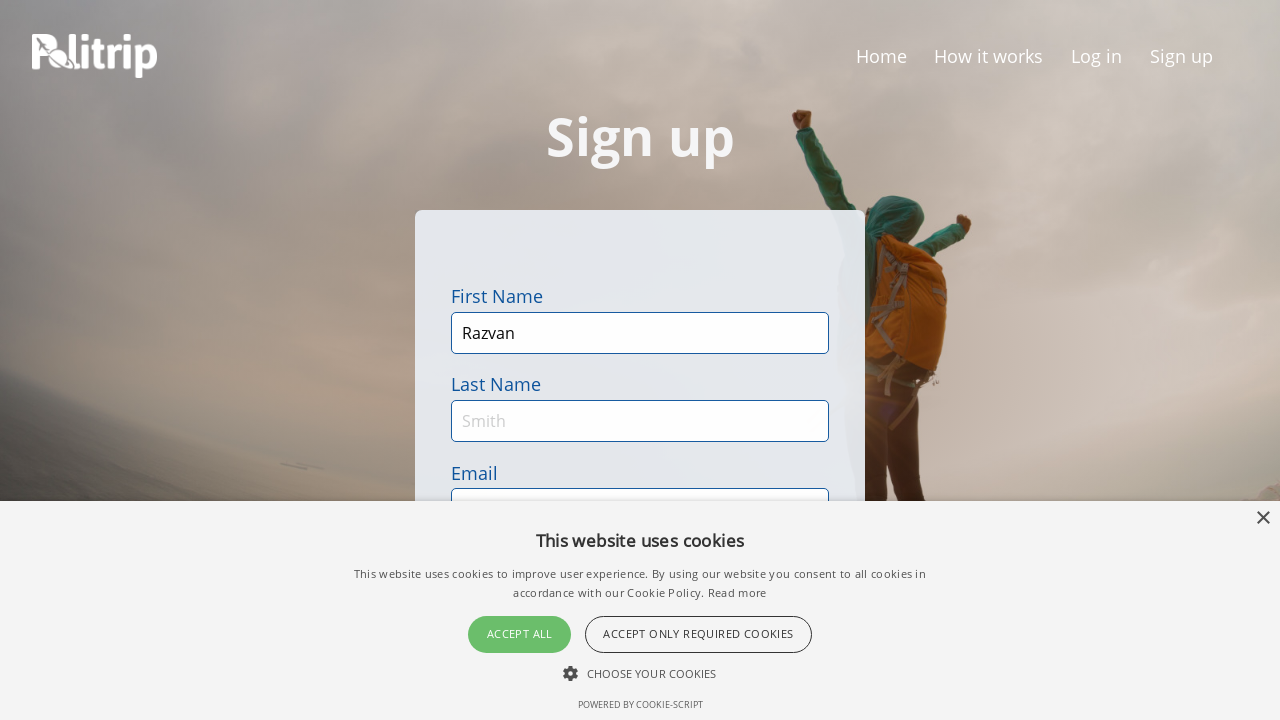

Clicked last name field at (640, 421) on #last-name
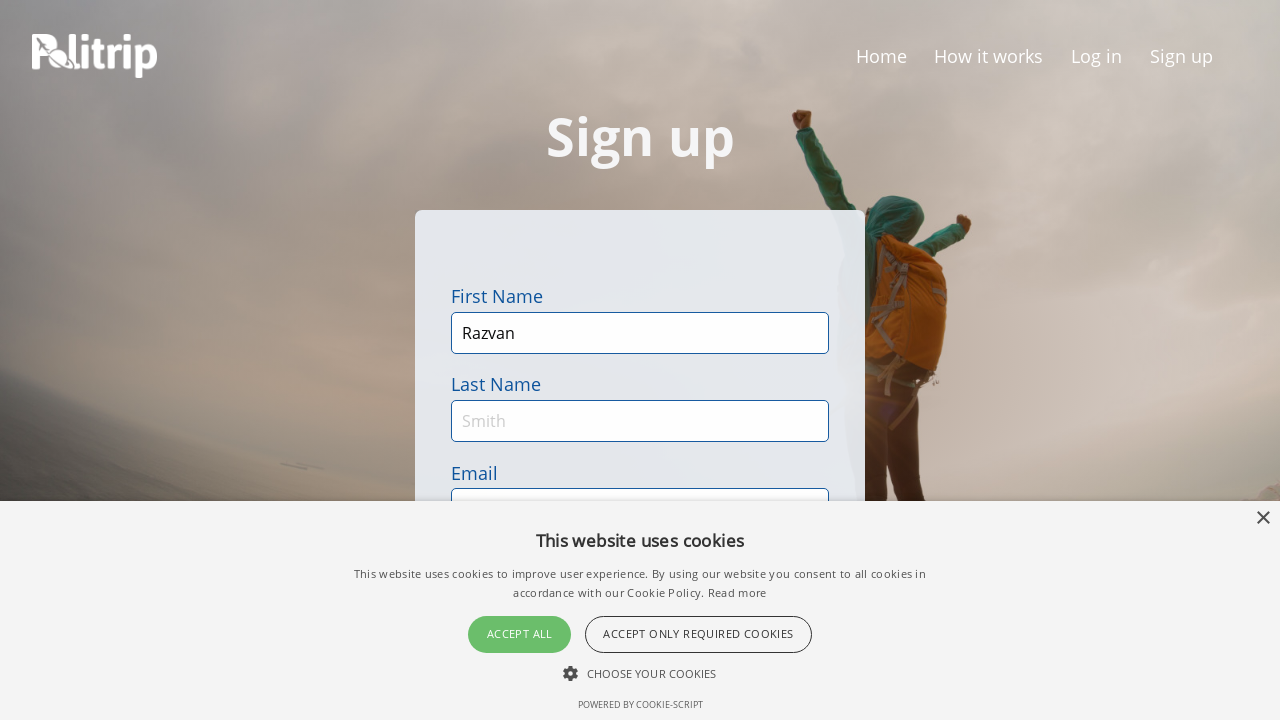

Filled last name field with 'Bustiuc' on #last-name
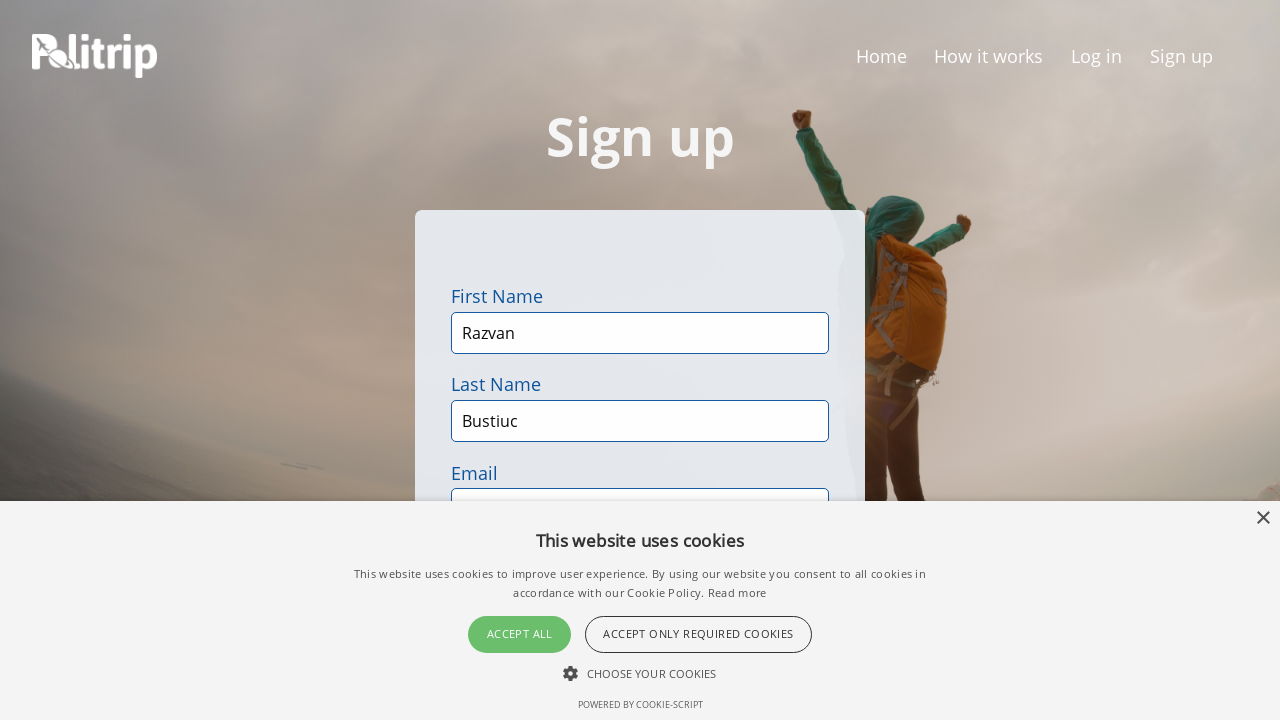

Clicked email field at (640, 360) on #email
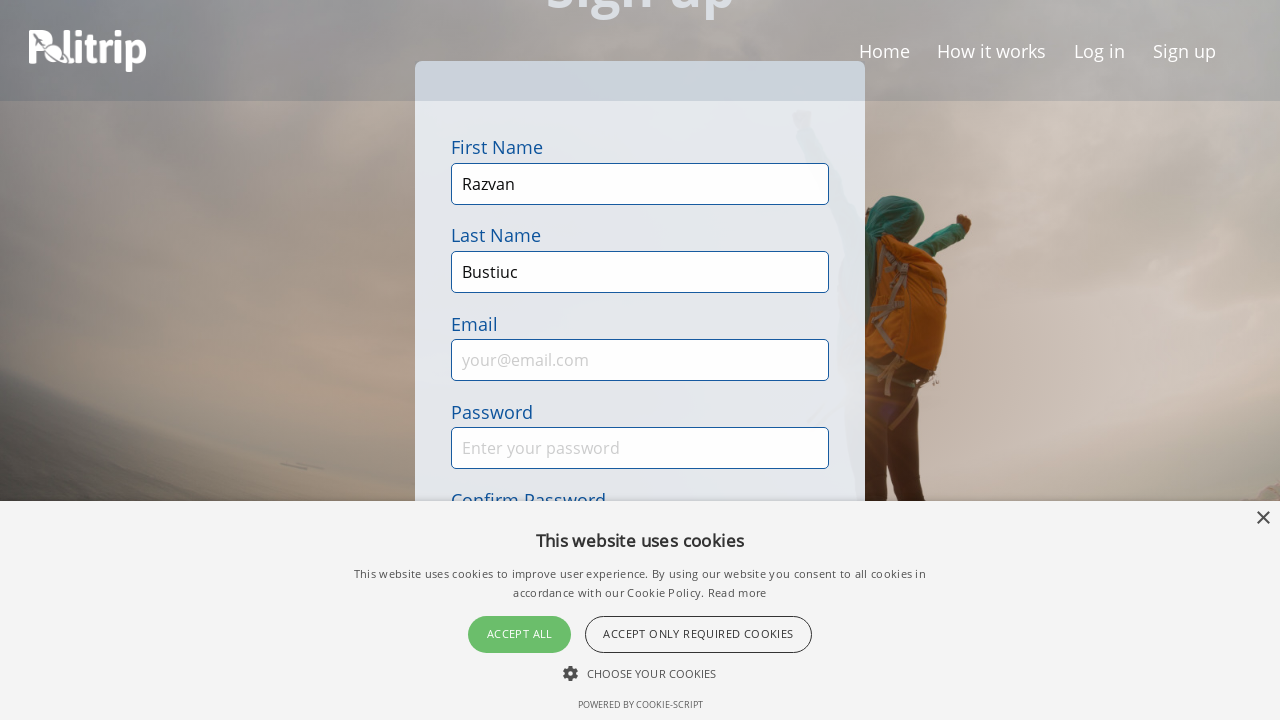

Filled email field with 'testuser7284@example.com' on #email
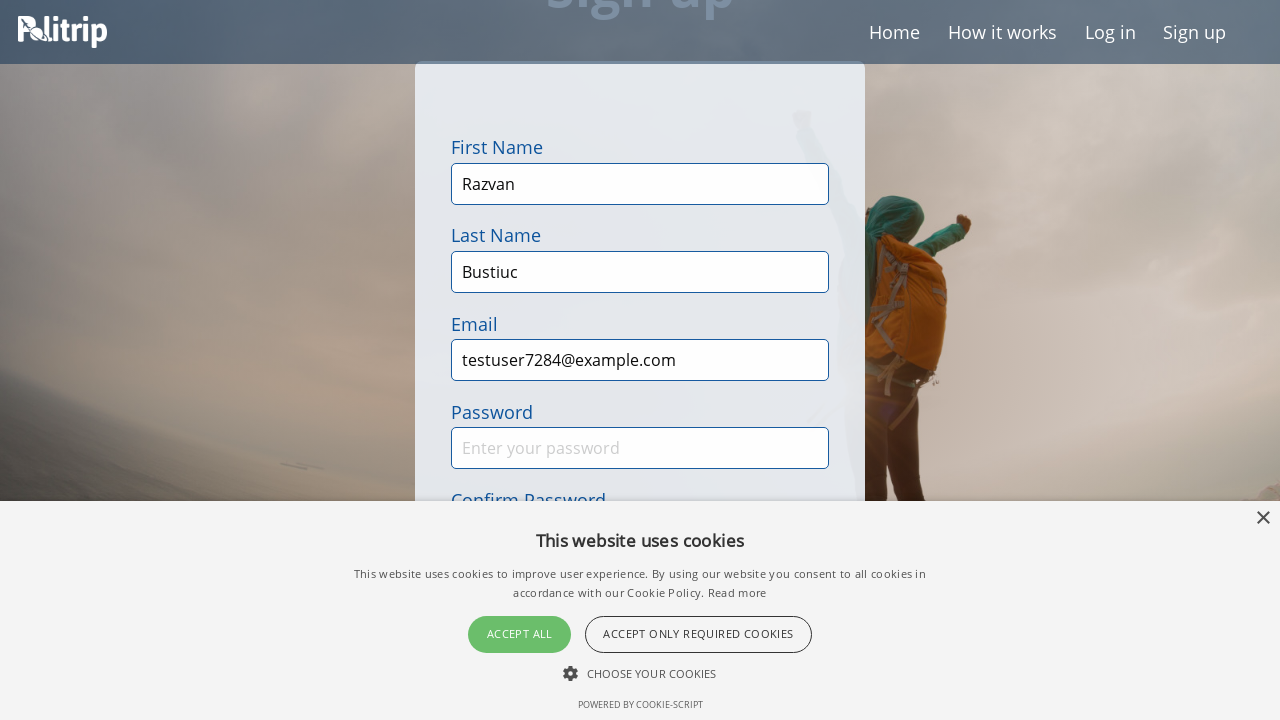

Filled password field with 'TestPassword123' on #sign-up-password-input
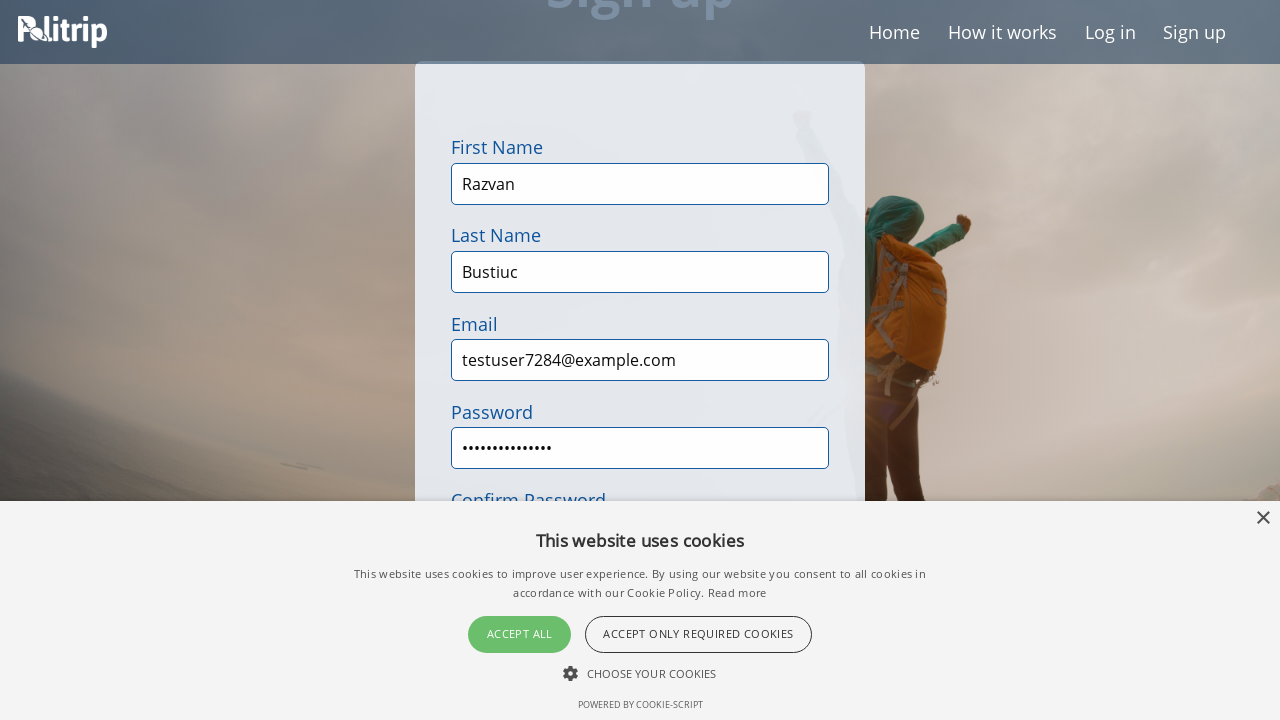

Filled confirm password field with 'TestPassword123' on #sign-up-confirm-password-input
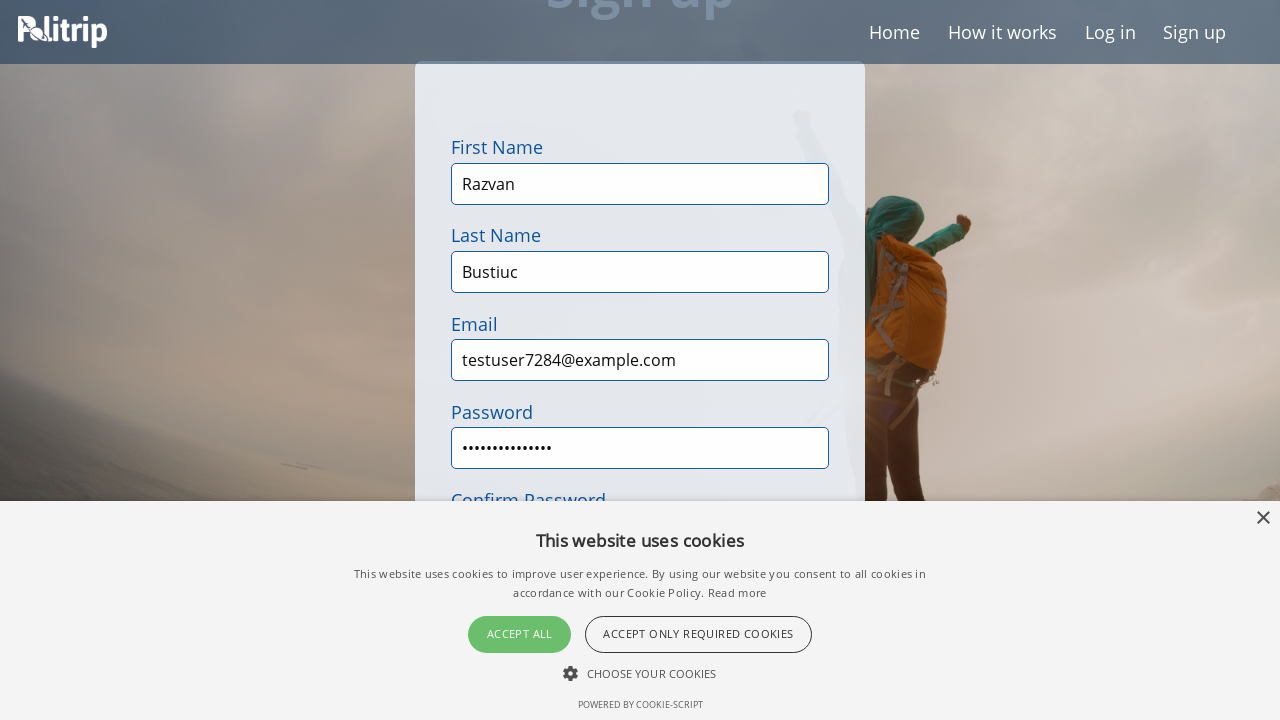

Clicked submit button to complete sign-up at (640, 360) on [class*='qa_loader-button'], #qa_loader-button, button[type='submit']
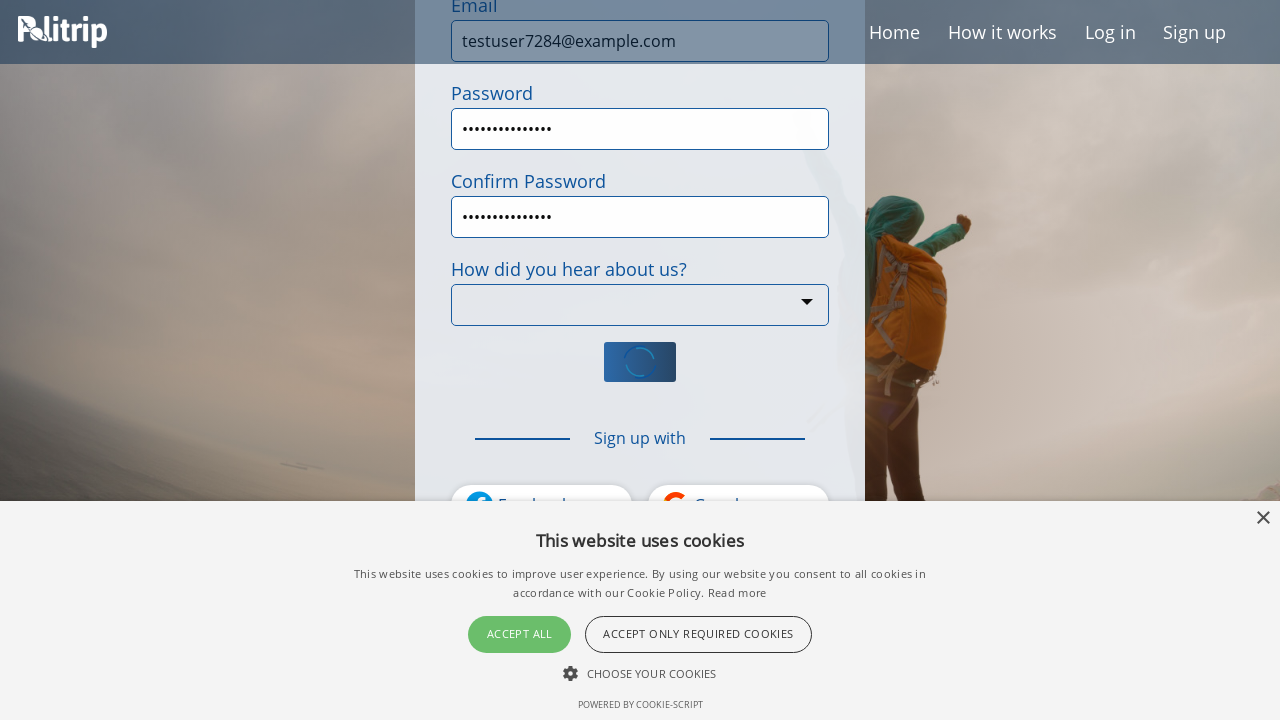

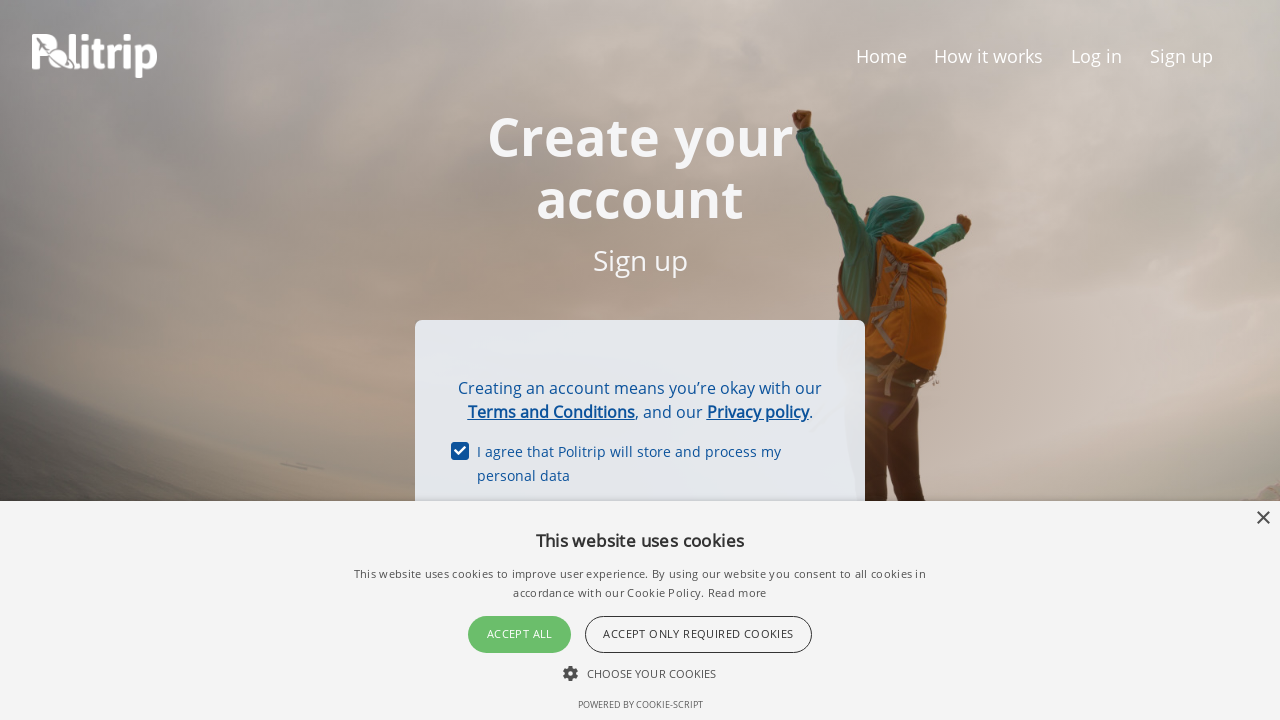